Tests GitHub's advanced search form by filling in search term, repository owner, date filter, and language selection, then submitting the form to perform a search.

Starting URL: https://github.com/search/advanced

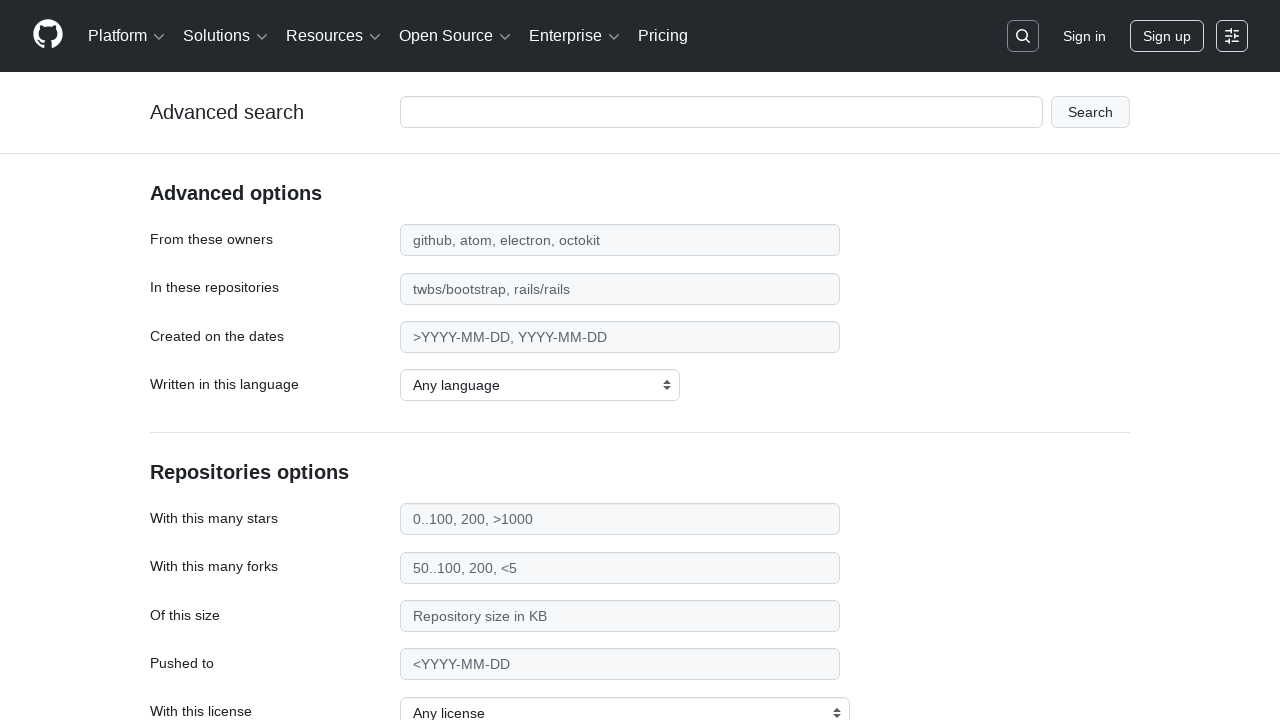

Filled search term field with 'web-scraping' on #adv_code_search input.js-advanced-search-input
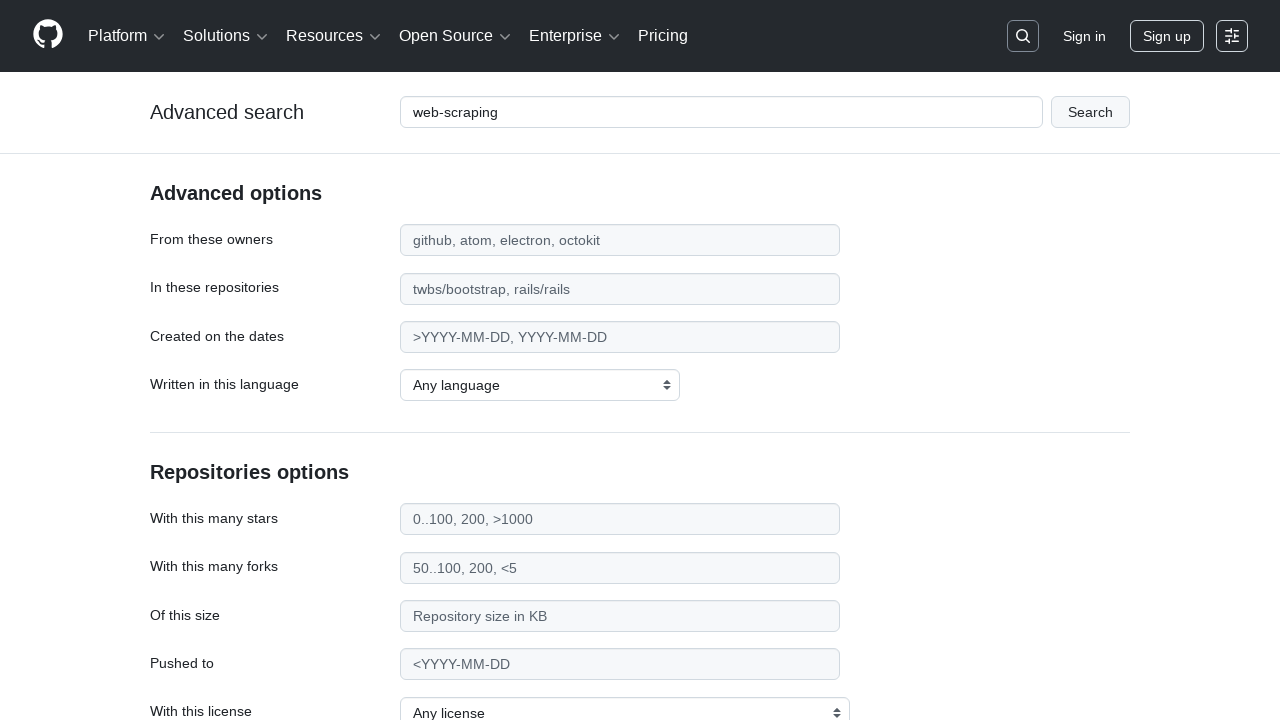

Filled repository owner field with 'microsoft' on #search_from
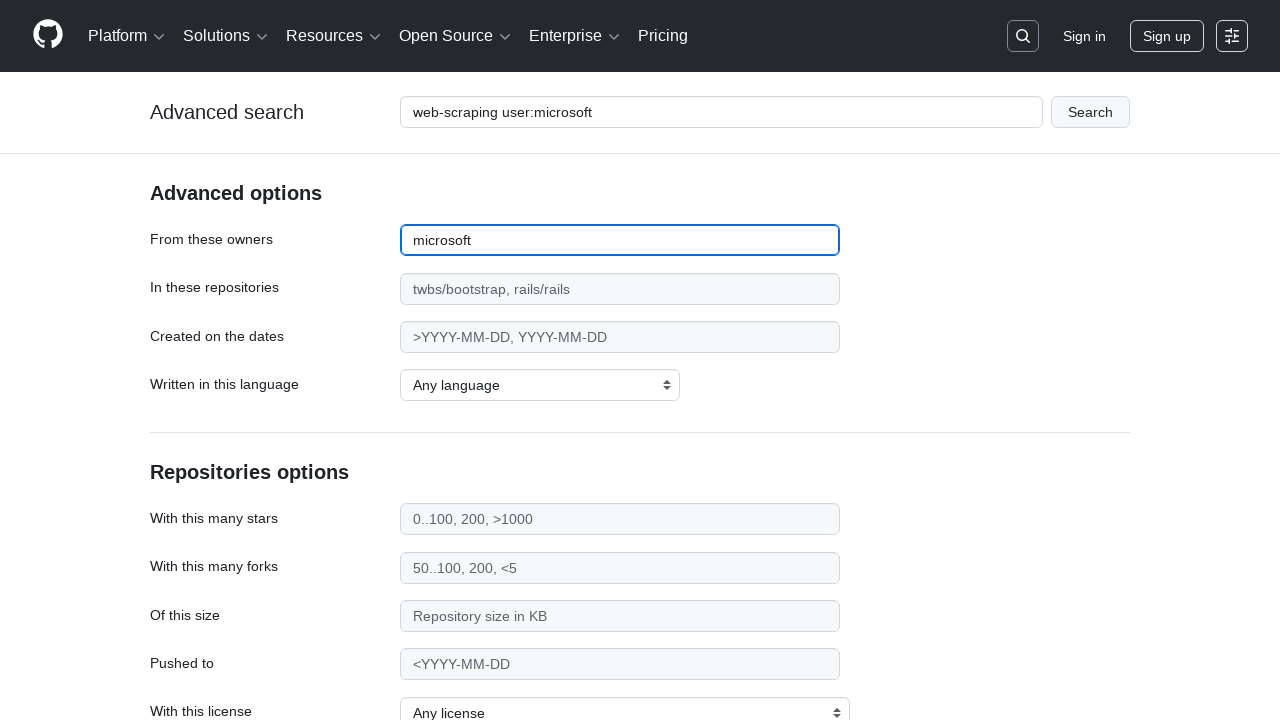

Filled date filter field with '>2020' on #search_date
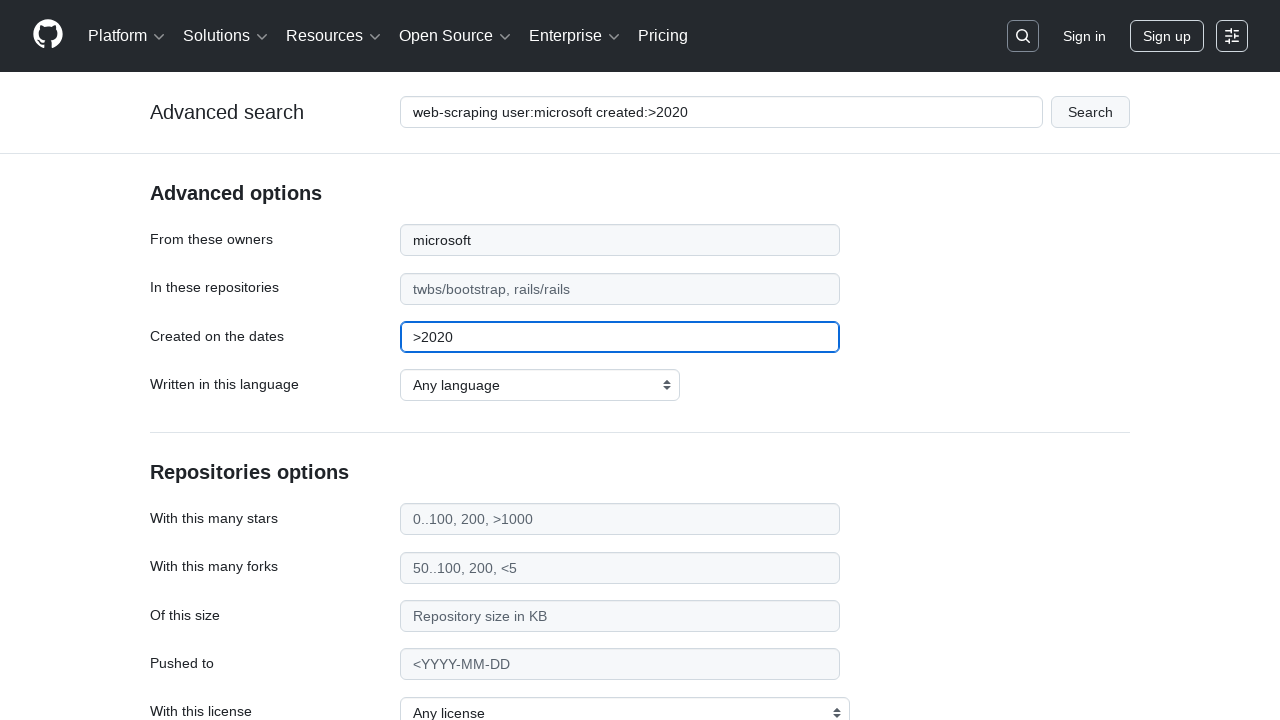

Selected 'Python' from language dropdown on select#search_language
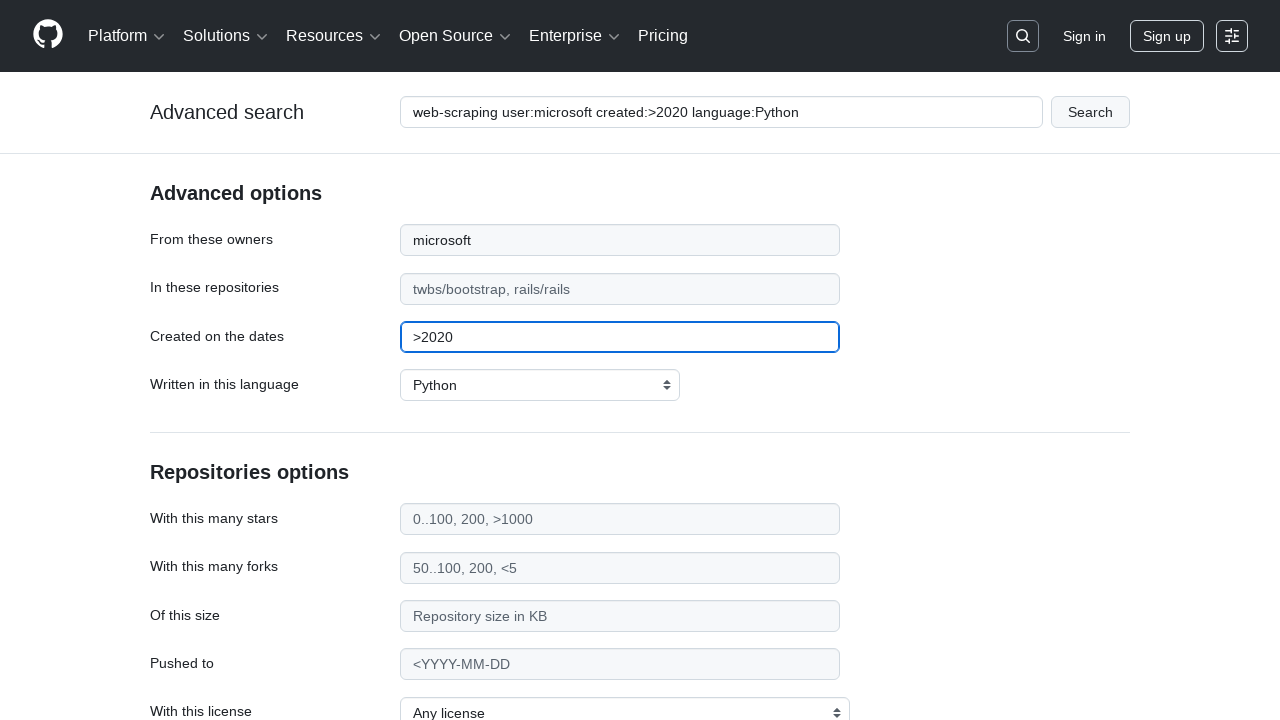

Clicked submit button to perform advanced search at (1090, 112) on #adv_code_search button[type="submit"]
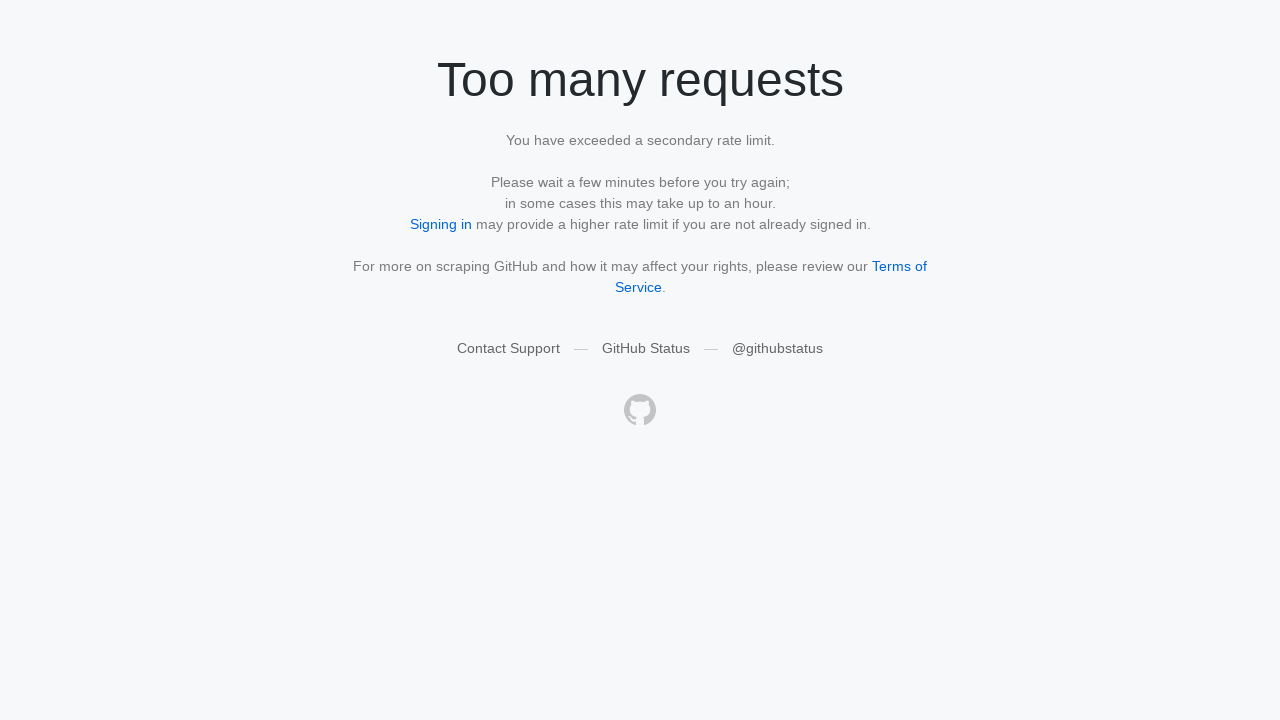

Search results page loaded and network idle
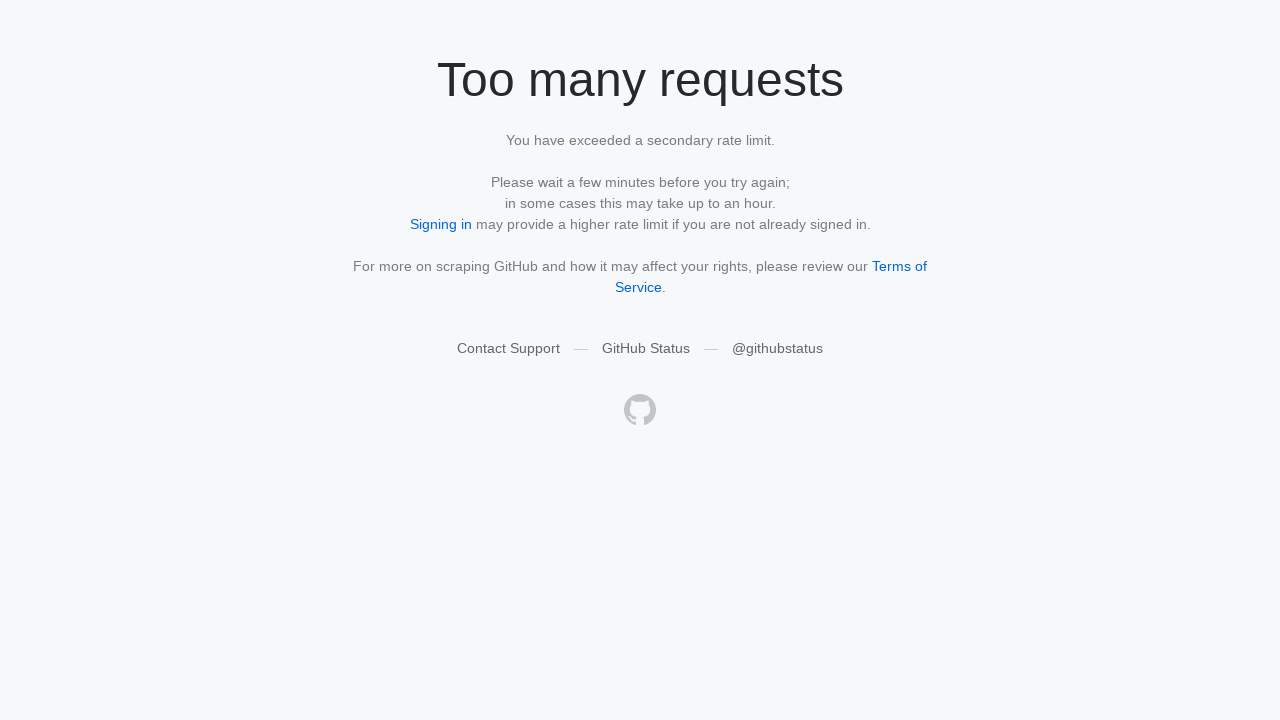

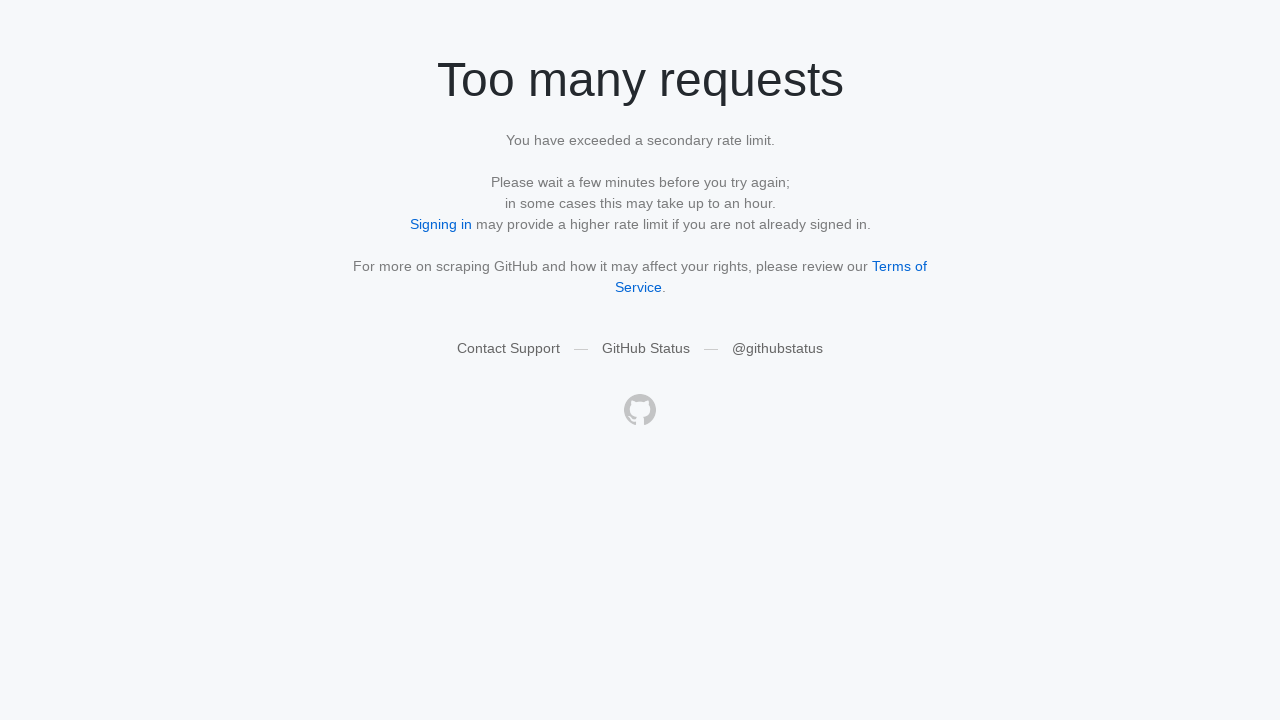